Navigates to GeeksforGeeks homepage and verifies that the "Courses" link element is present and accessible

Starting URL: https://www.geeksforgeeks.org/

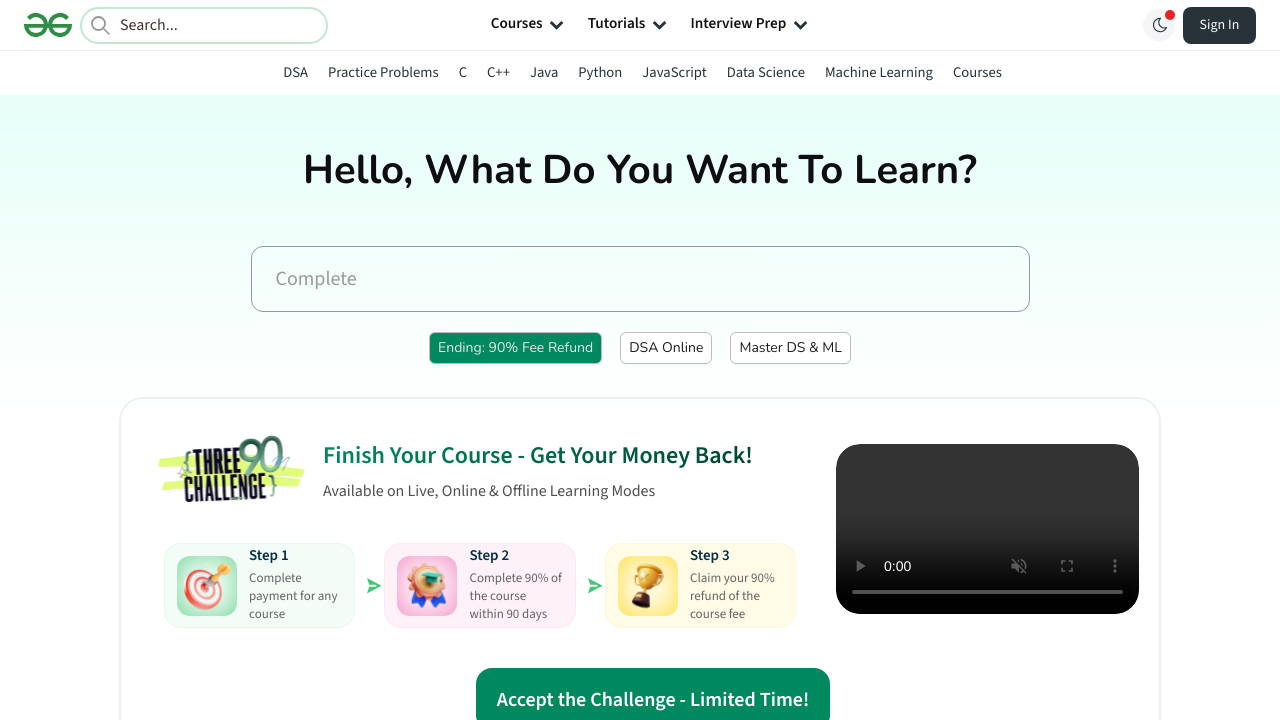

Waited for Courses link selector to be present on GeeksforGeeks homepage
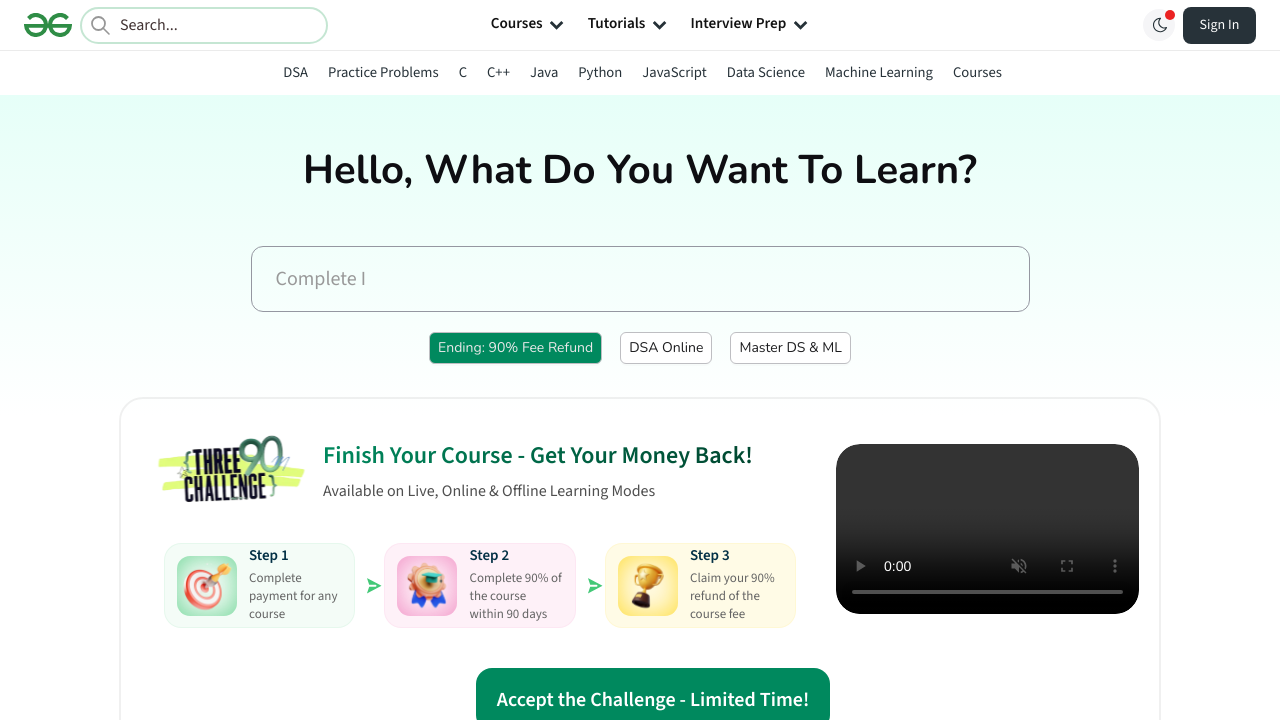

Located the Courses link element
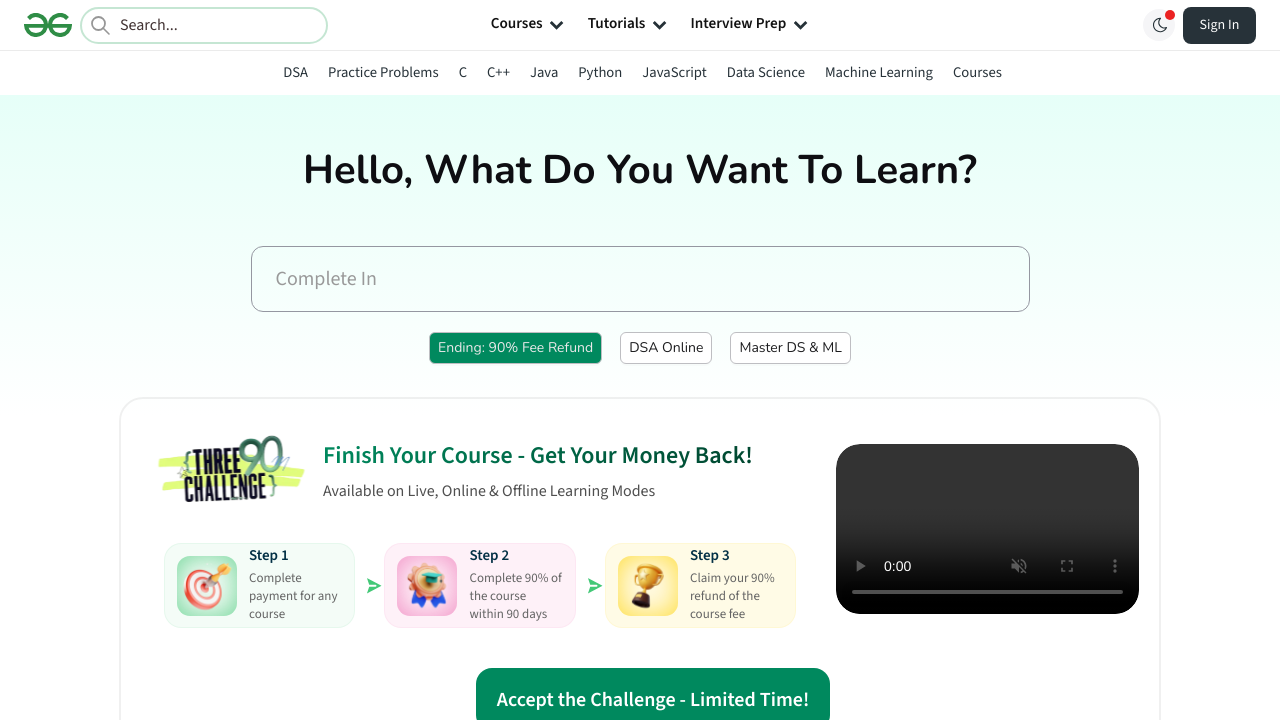

Verified that the Courses link is visible and accessible
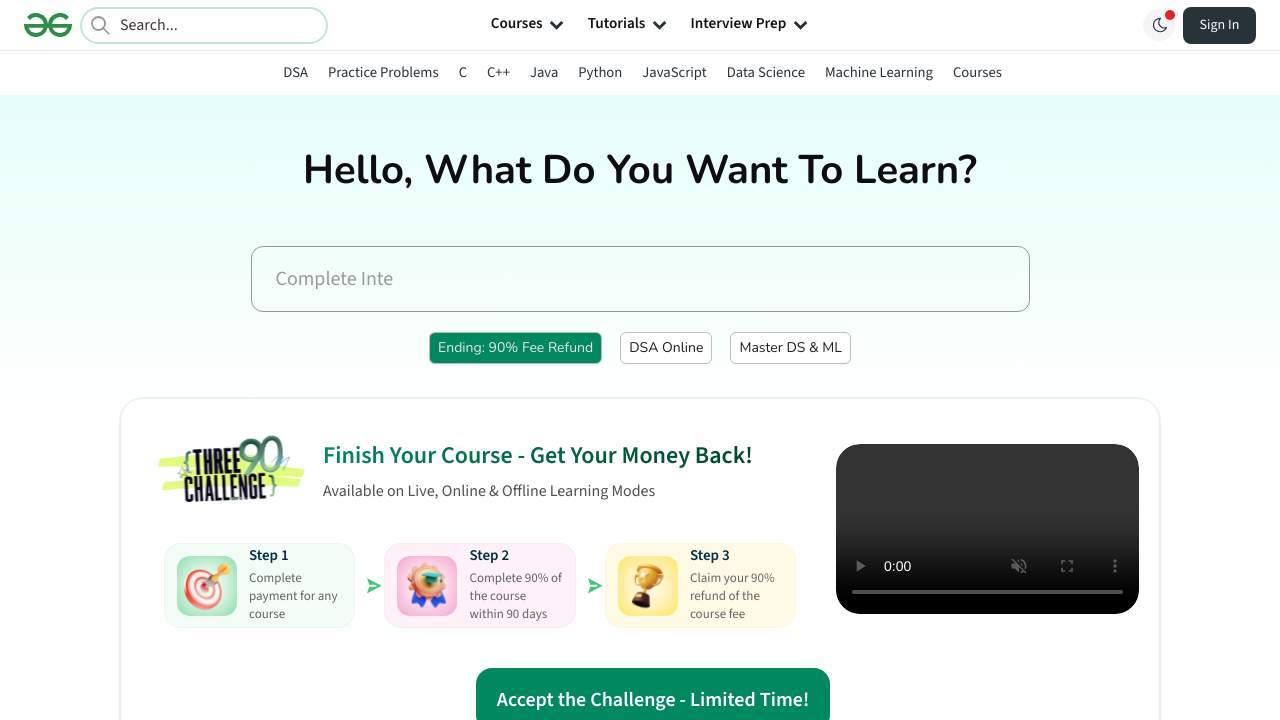

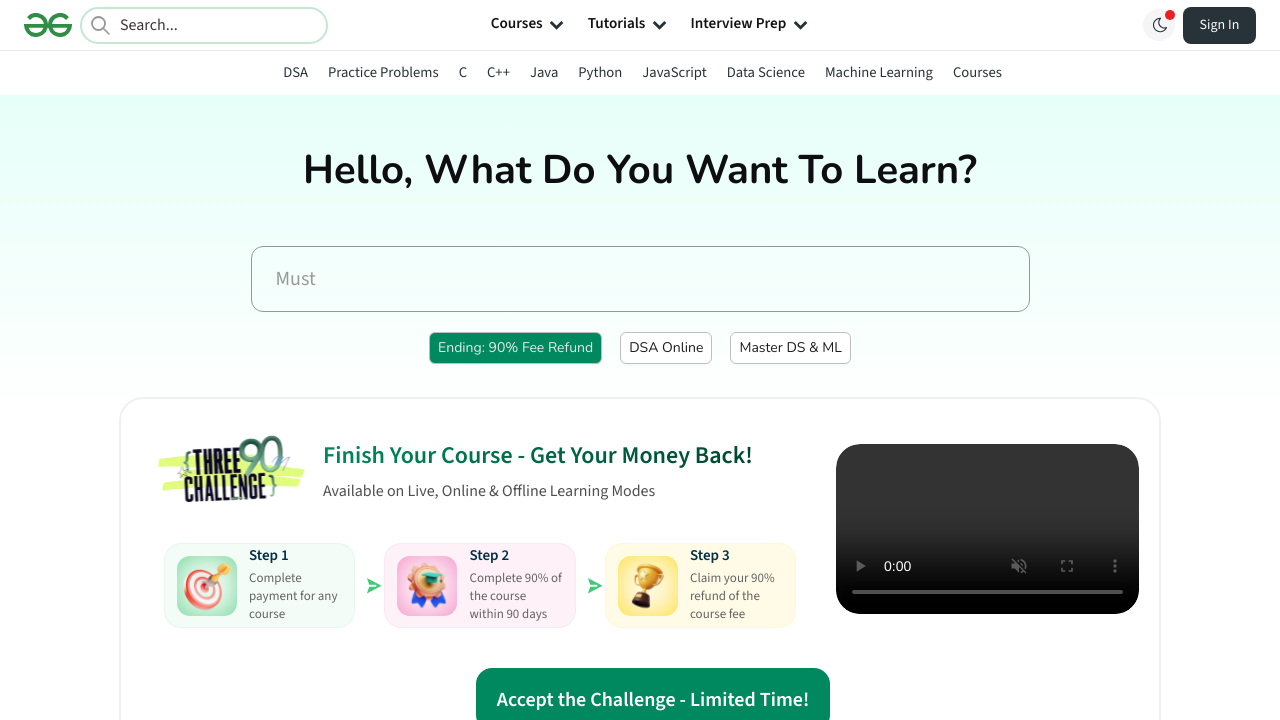